Tests navigation through Swarthmore College course catalog by clicking on department links and expanding course descriptions to verify they load properly.

Starting URL: https://catalog.swarthmore.edu/content.php?catoid=7&navoid=194

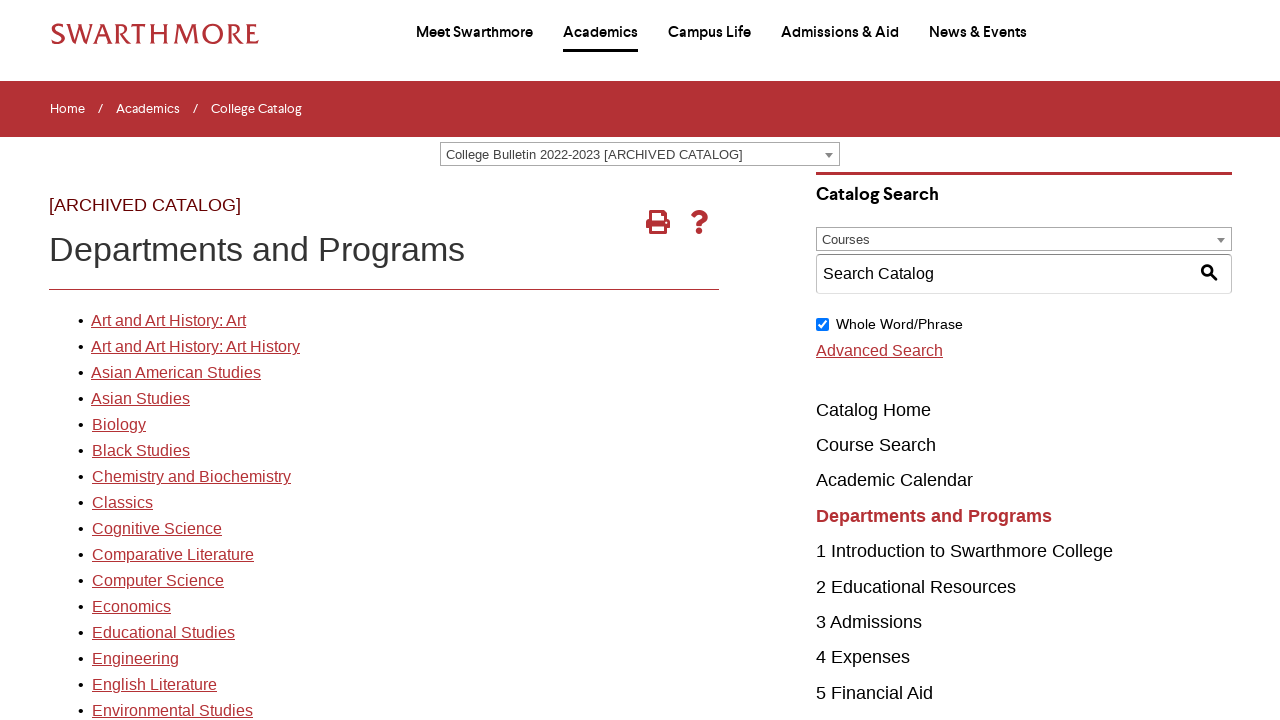

Clicked on first department link in course catalog at (168, 321) on xpath=//*[@id='gateway-page']/body/table/tbody/tr[3]/td[1]/table/tbody/tr[2]/td[
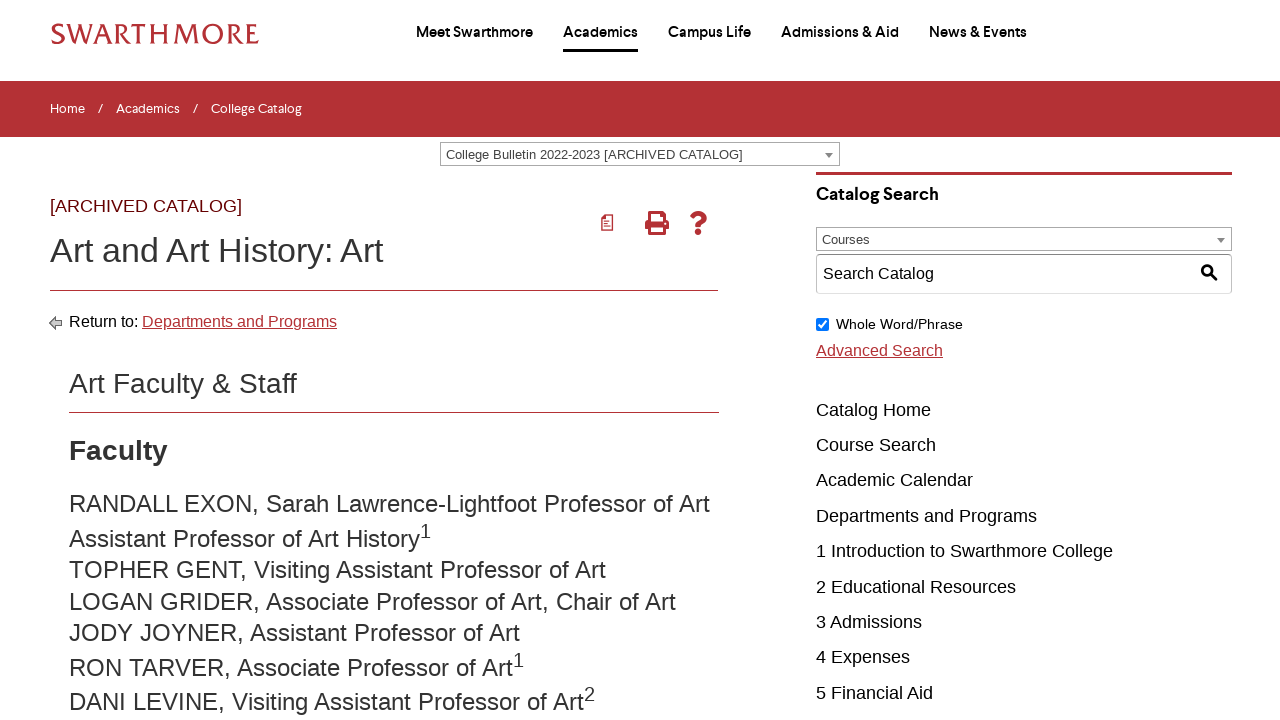

Waited for department page to load (networkidle)
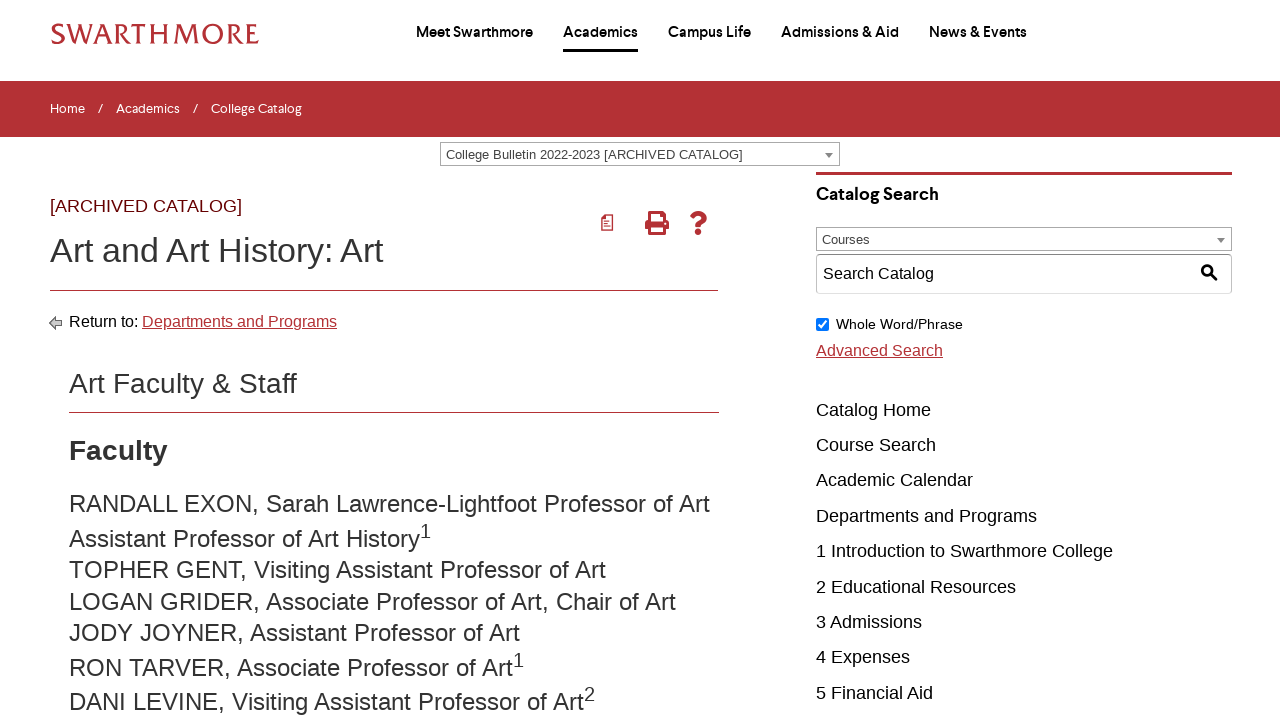

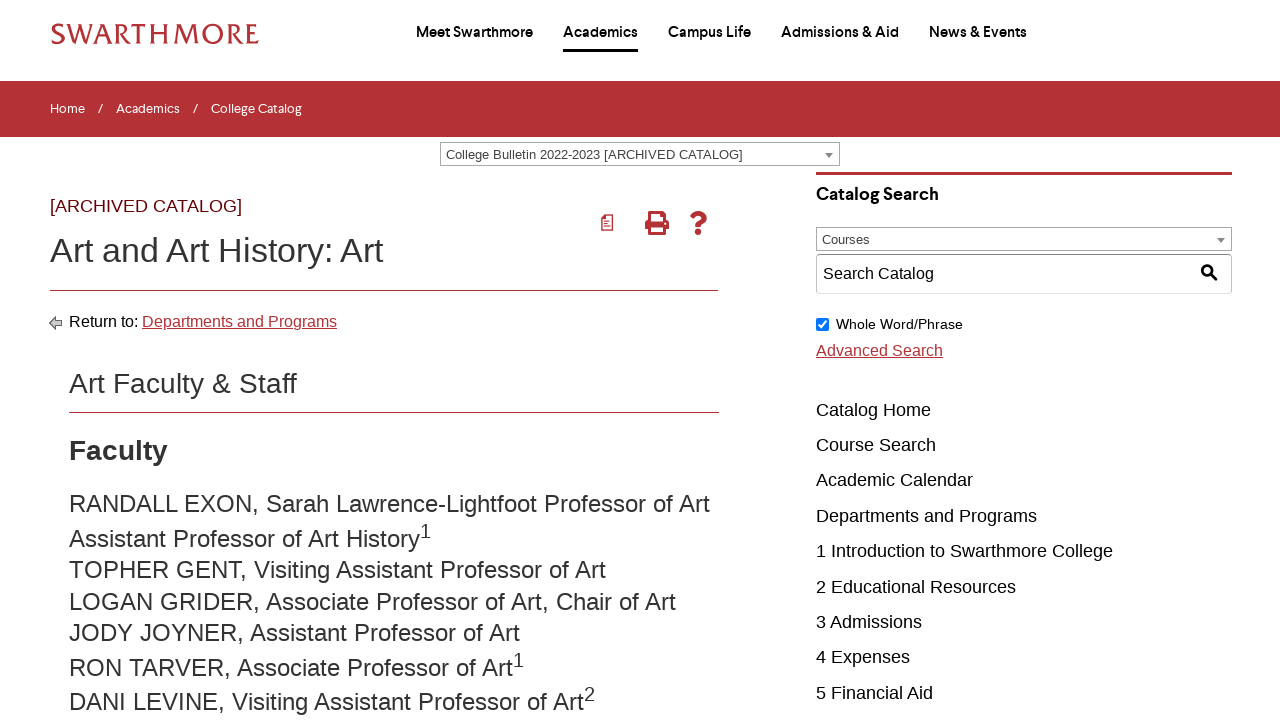